Navigates to Mercari Japan search results page with specific filters and scrolls through the product listings to load more items.

Starting URL: https://jp.mercari.com/search?keyword=%E3%83%AD%E3%82%B1%E3%83%83%E3%83%88%E5%9B%A3%E3%81%AE%E6%A0%84%E5%85%89+BOX+%E3%82%B7%E3%83%A5%E3%83%AA%E3%83%B3%E3%82%AF%E4%BB%98+&sort=score&order=desc&item_status=on_sale&price_min=10000&category_id=676&condition_id=1

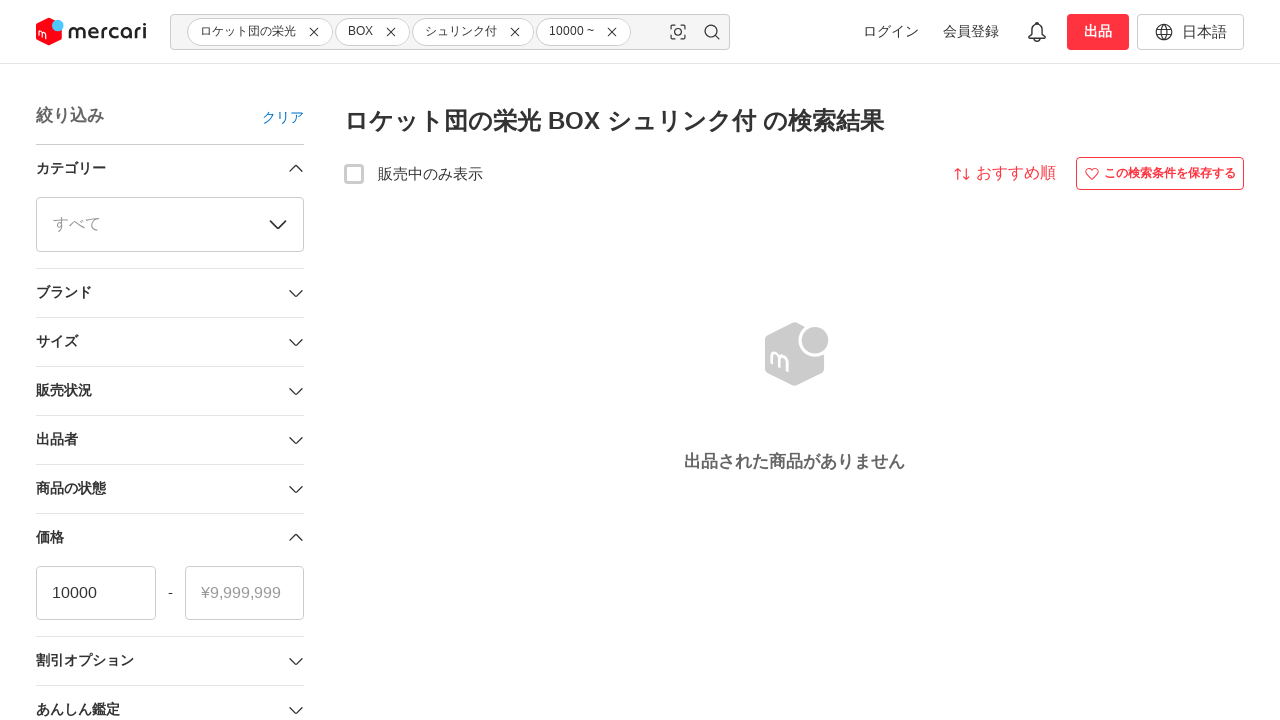

Set default navigation timeout to 90 seconds
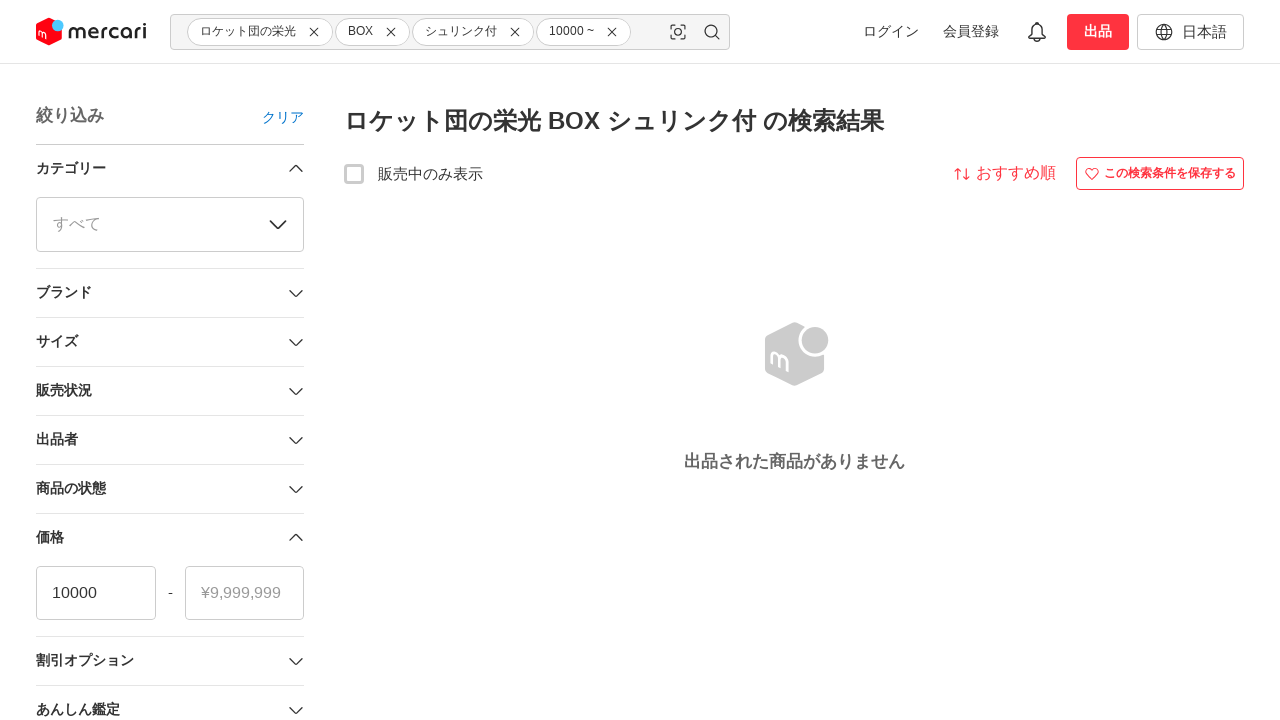

Defined product item selectors to try
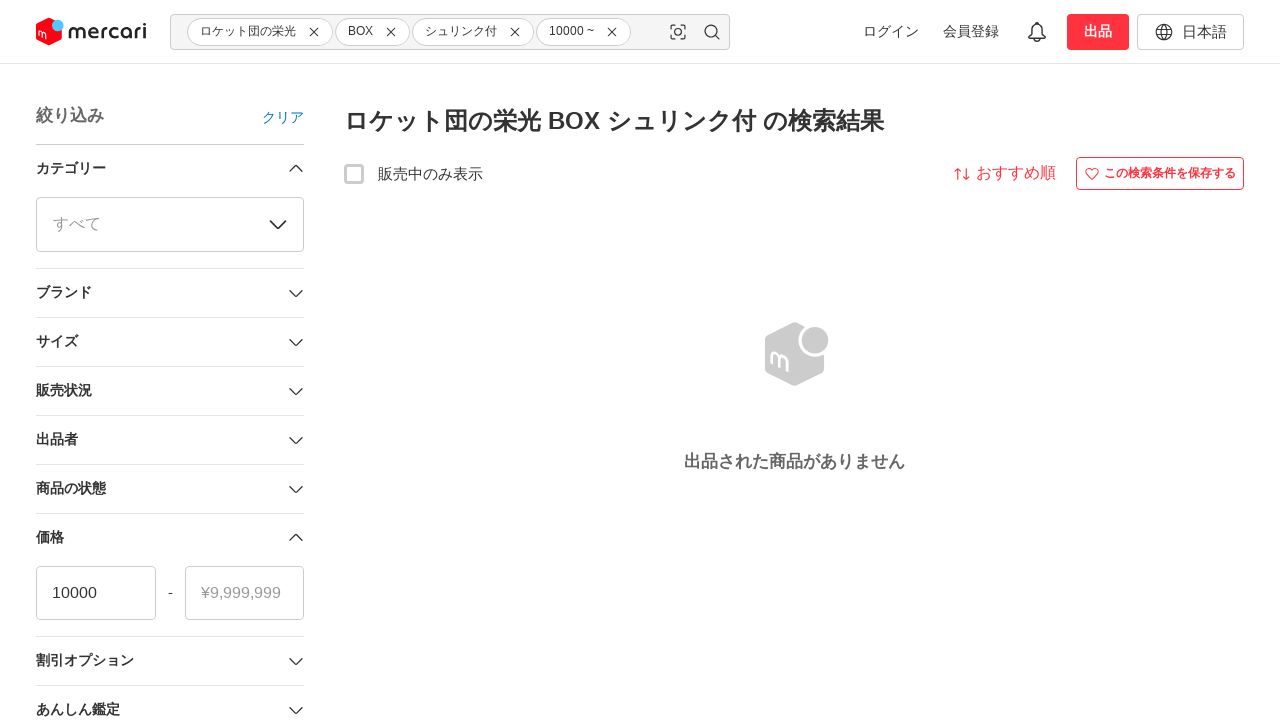

Scrolled down to load more products (scroll 1/4)
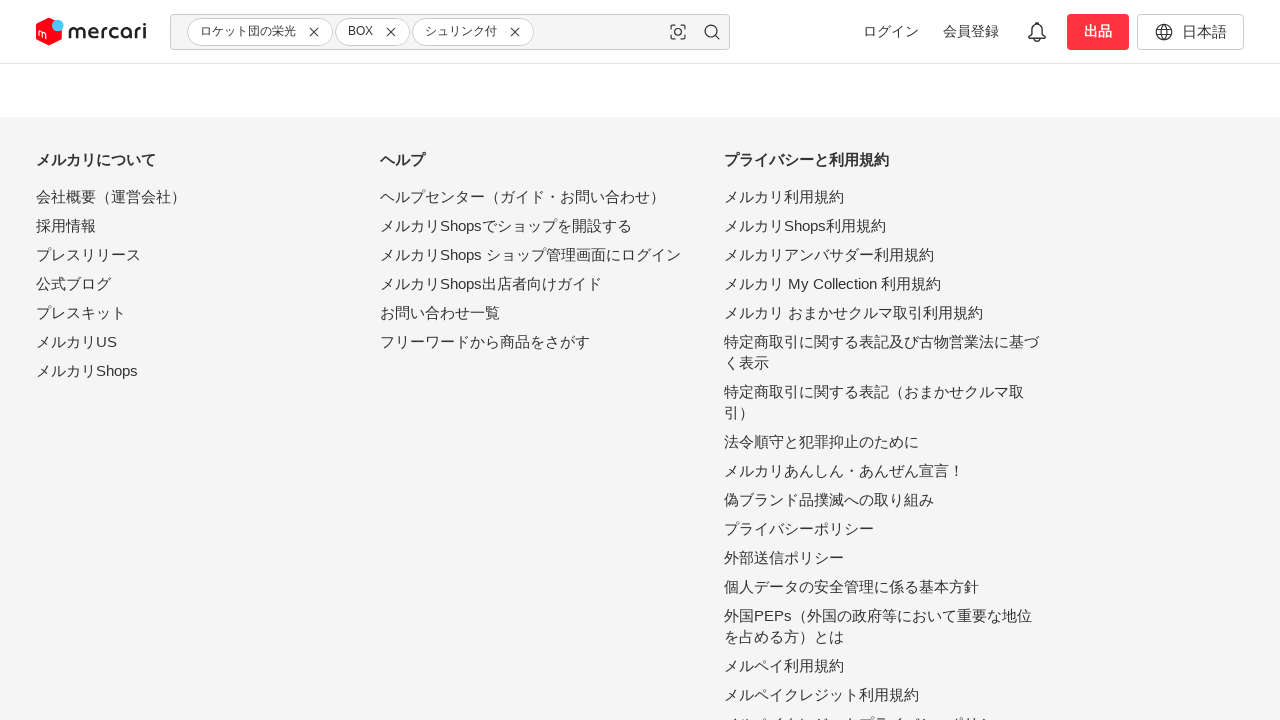

Waited 3 seconds for products to load after scroll 1/4
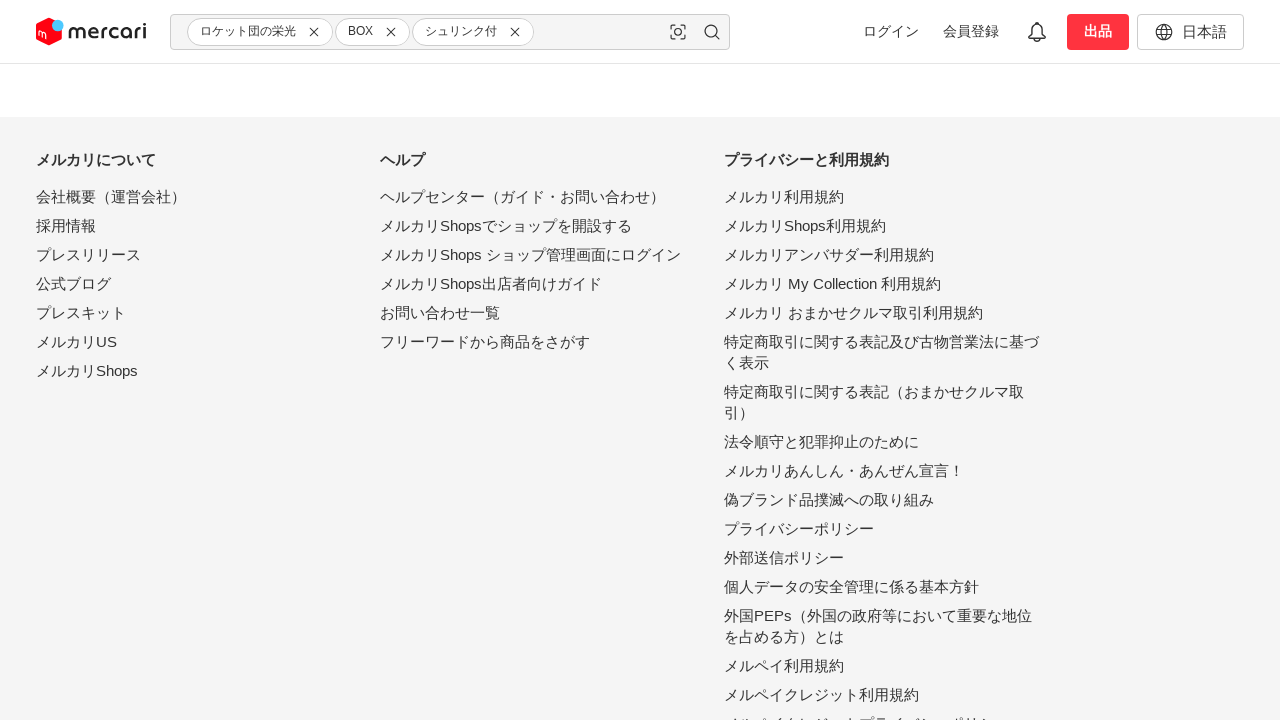

Scrolled down to load more products (scroll 2/4)
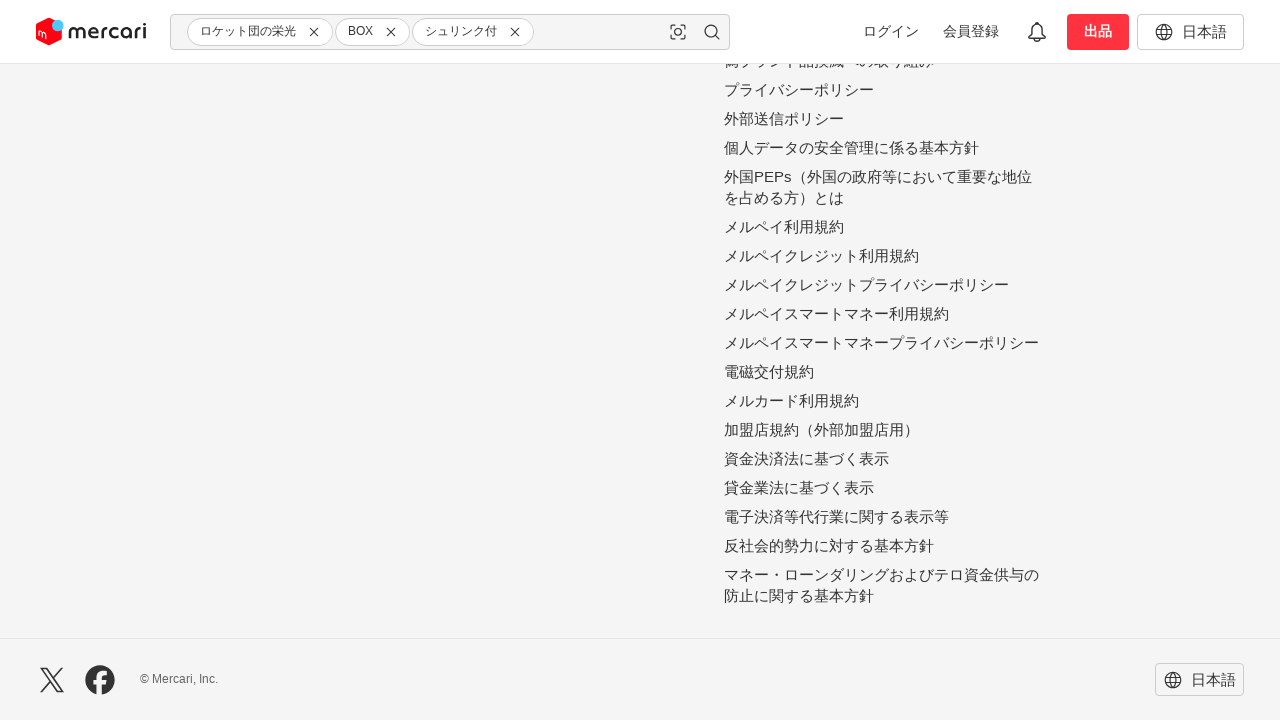

Waited 3 seconds for products to load after scroll 2/4
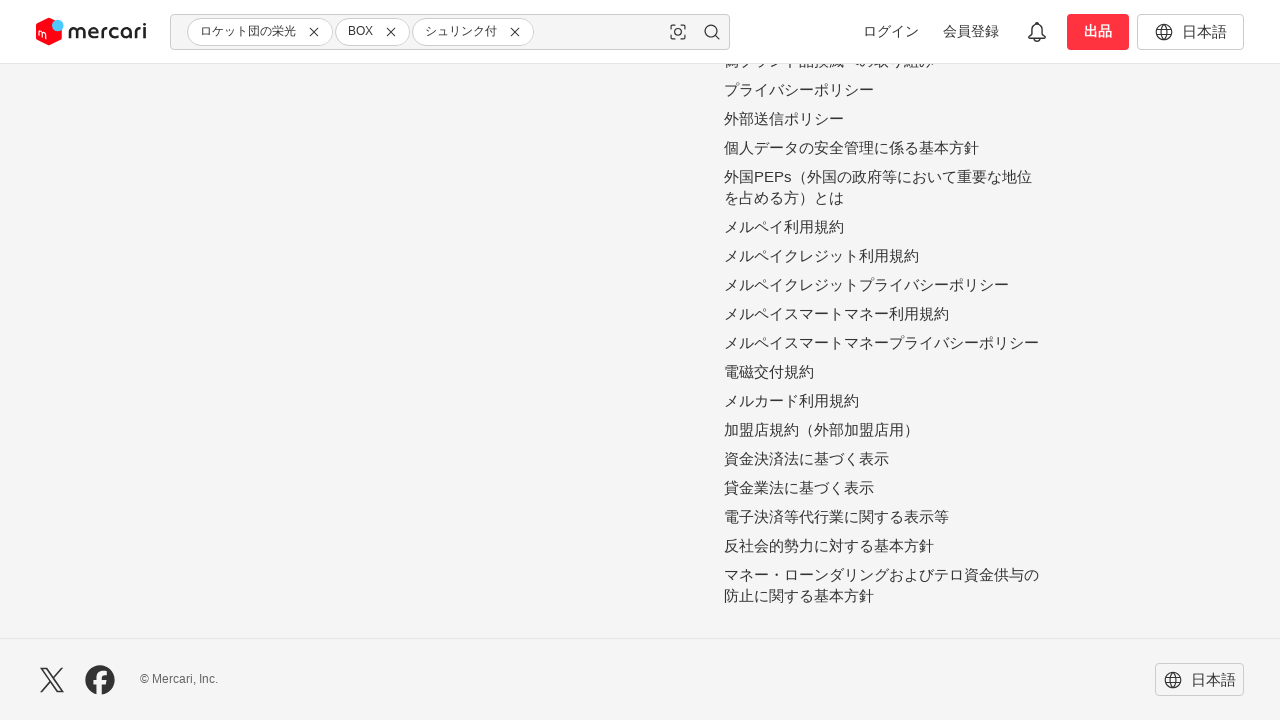

Scrolled down to load more products (scroll 3/4)
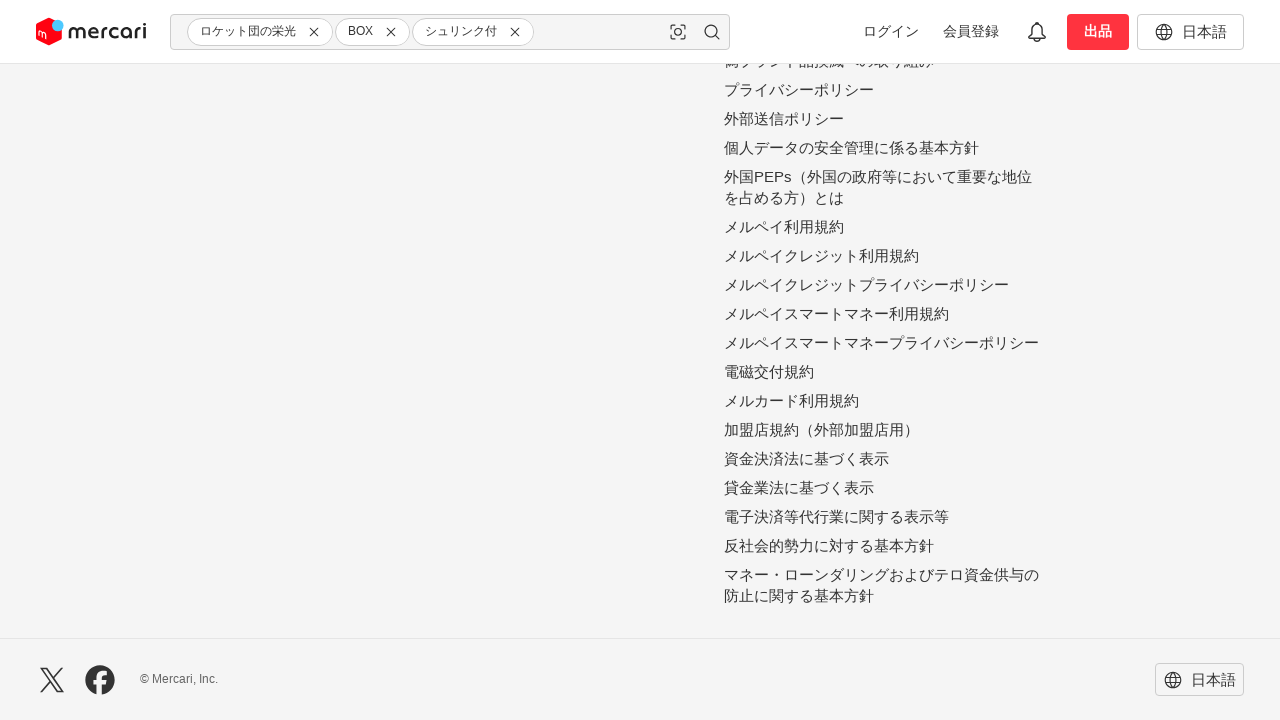

Waited 3 seconds for products to load after scroll 3/4
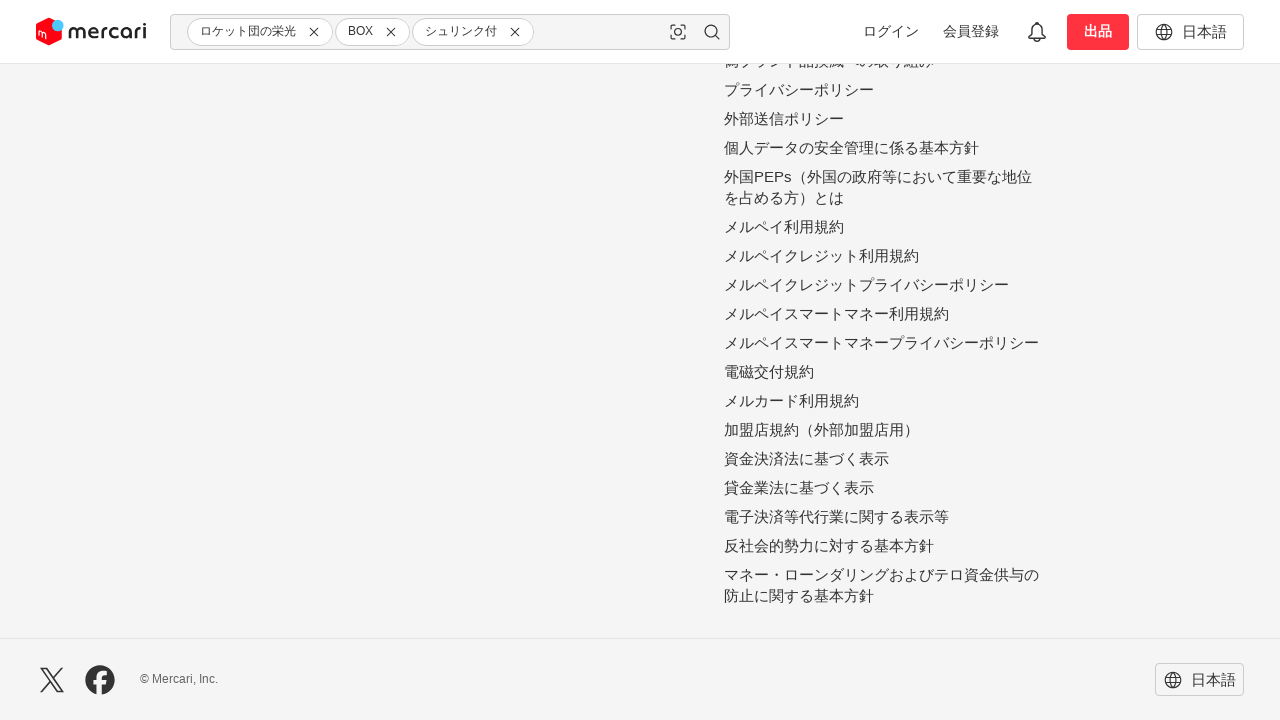

Scrolled down to load more products (scroll 4/4)
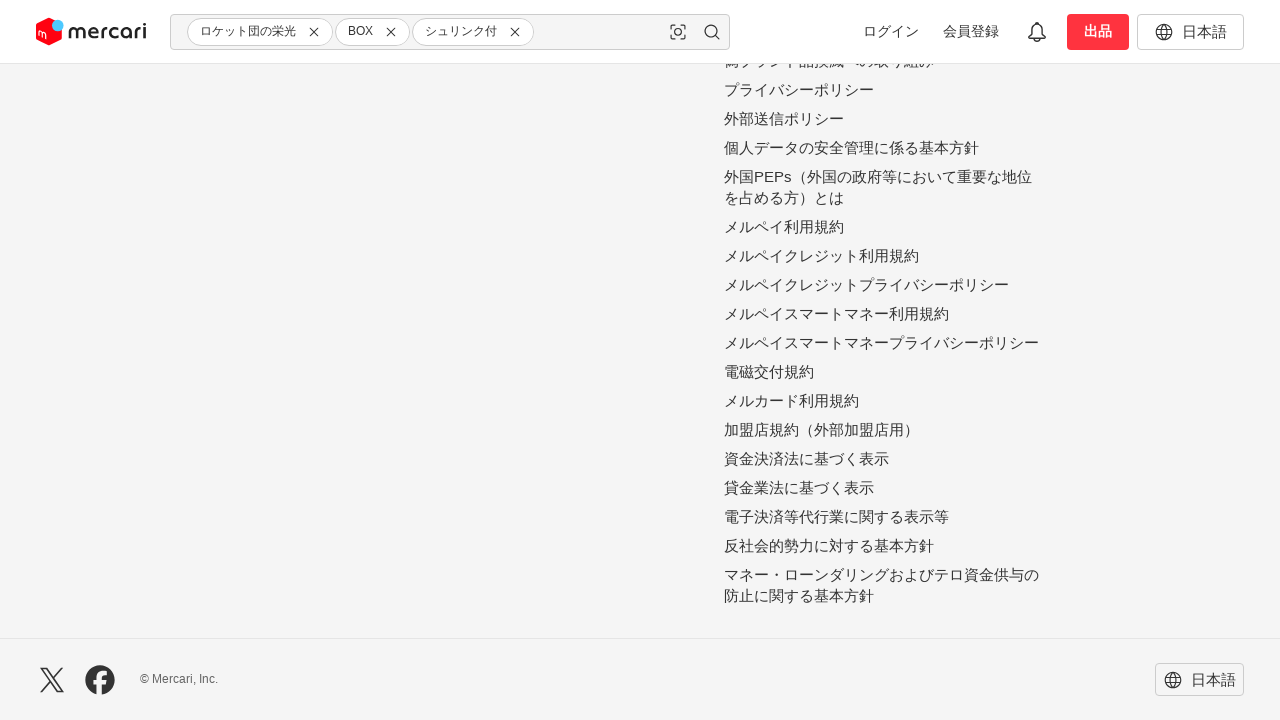

Waited 3 seconds for products to load after scroll 4/4
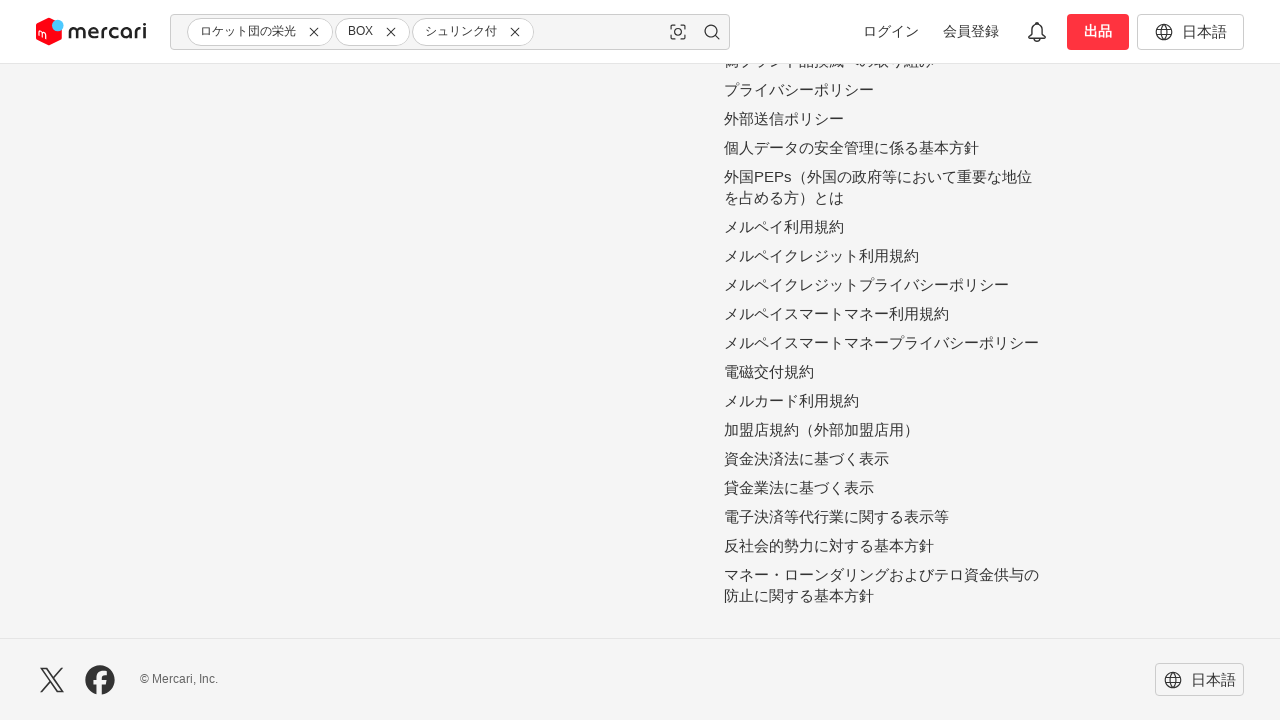

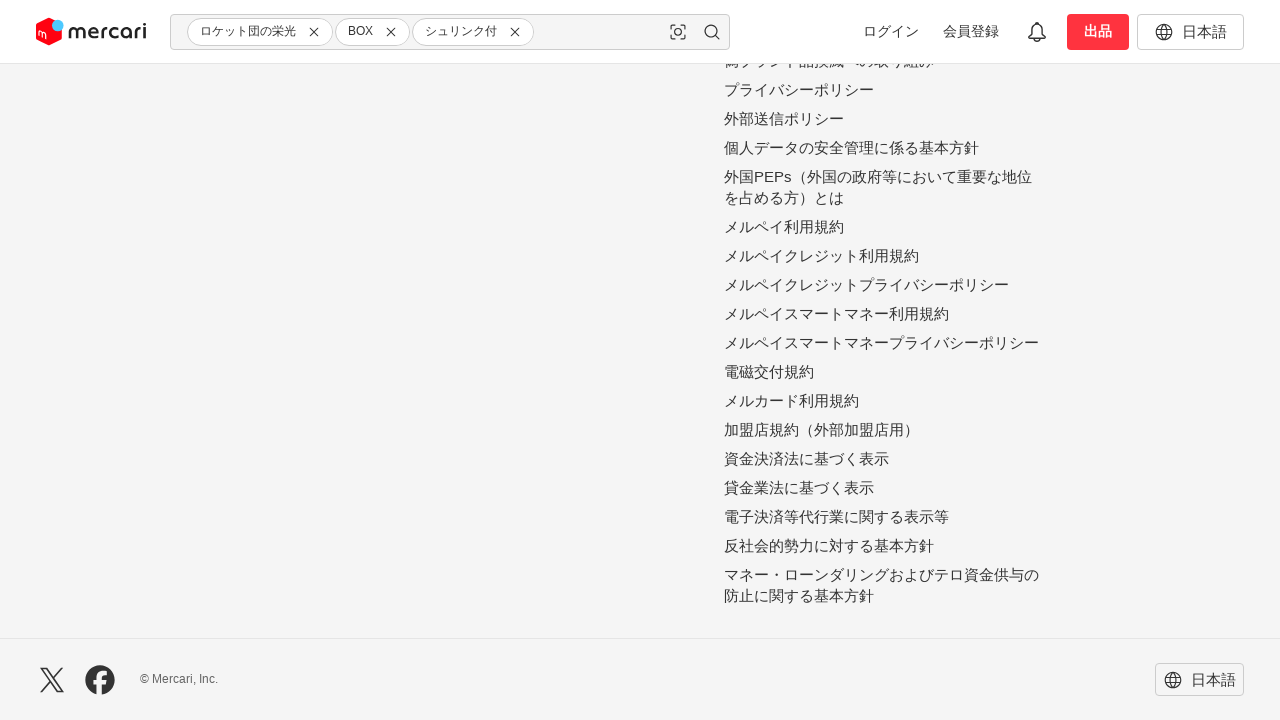